Tests a form submission by filling in first name, last name, and email fields, then clicking the submit button

Starting URL: https://secure-retreat-92358.herokuapp.com/

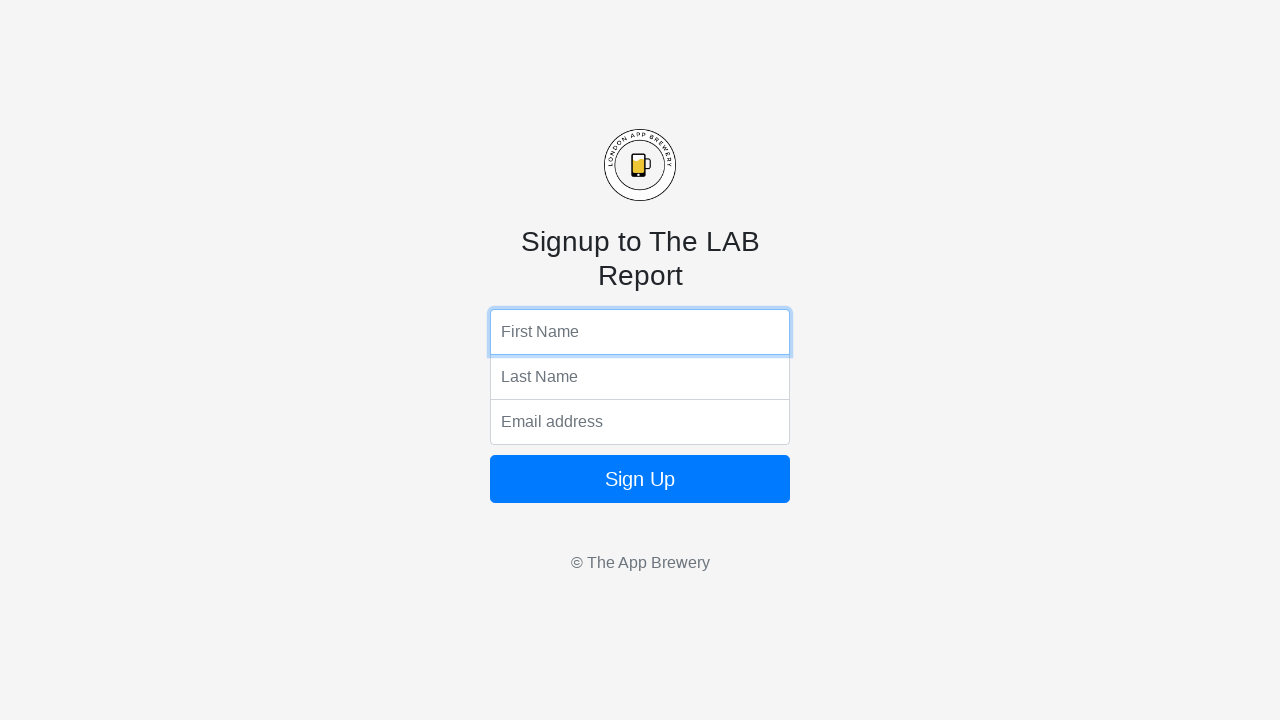

Filled first name field with 'Rafal' on input[name='fName']
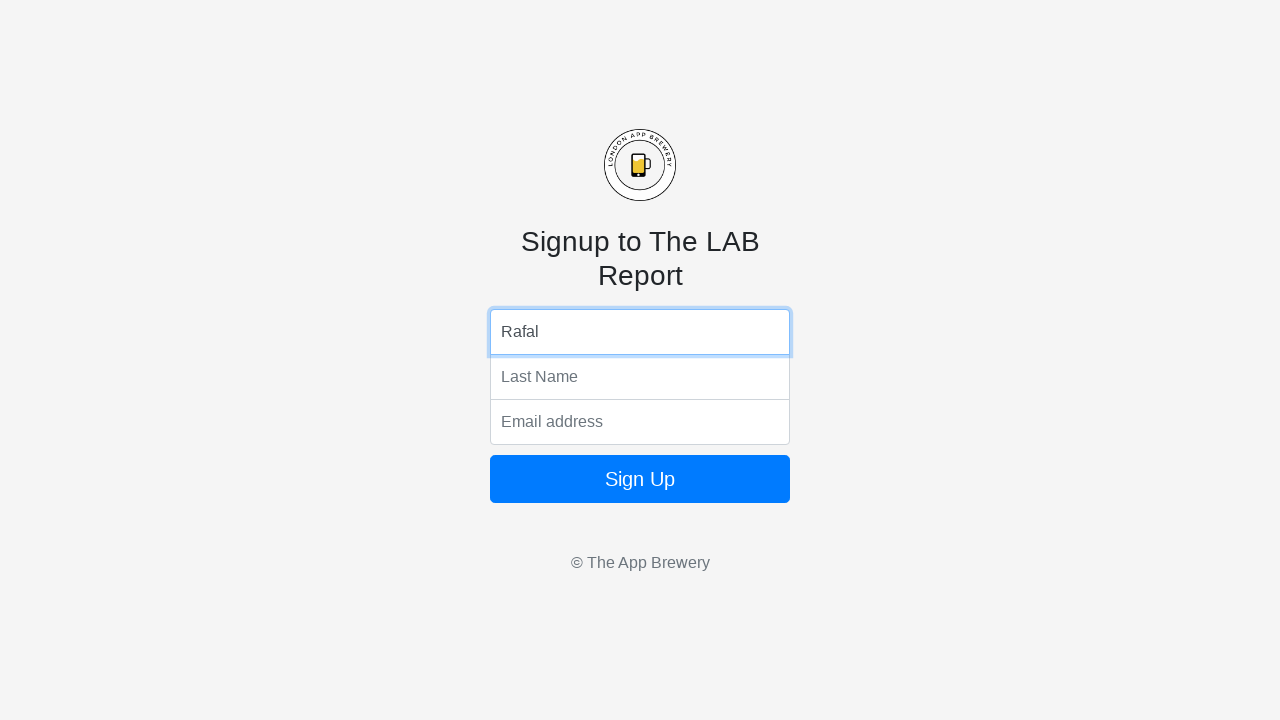

Filled last name field with 'It' on input[name='lName']
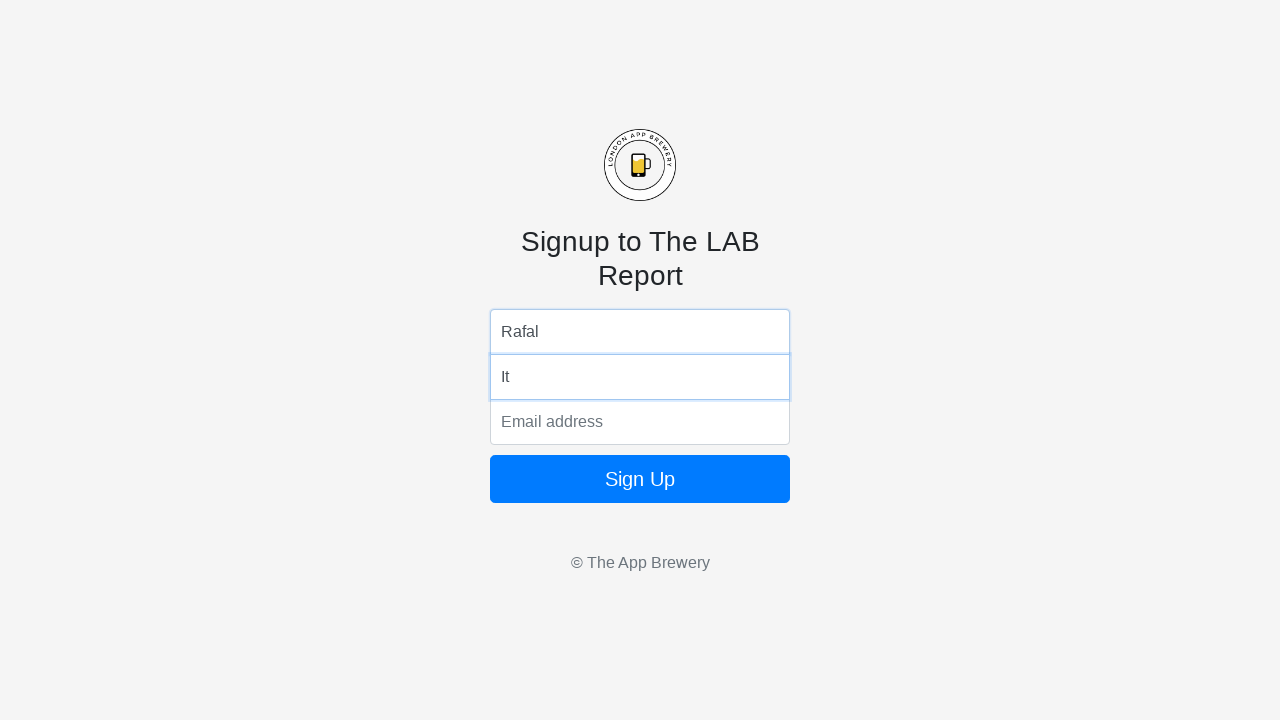

Filled email field with 'asda@ow.ps' on input[name='email']
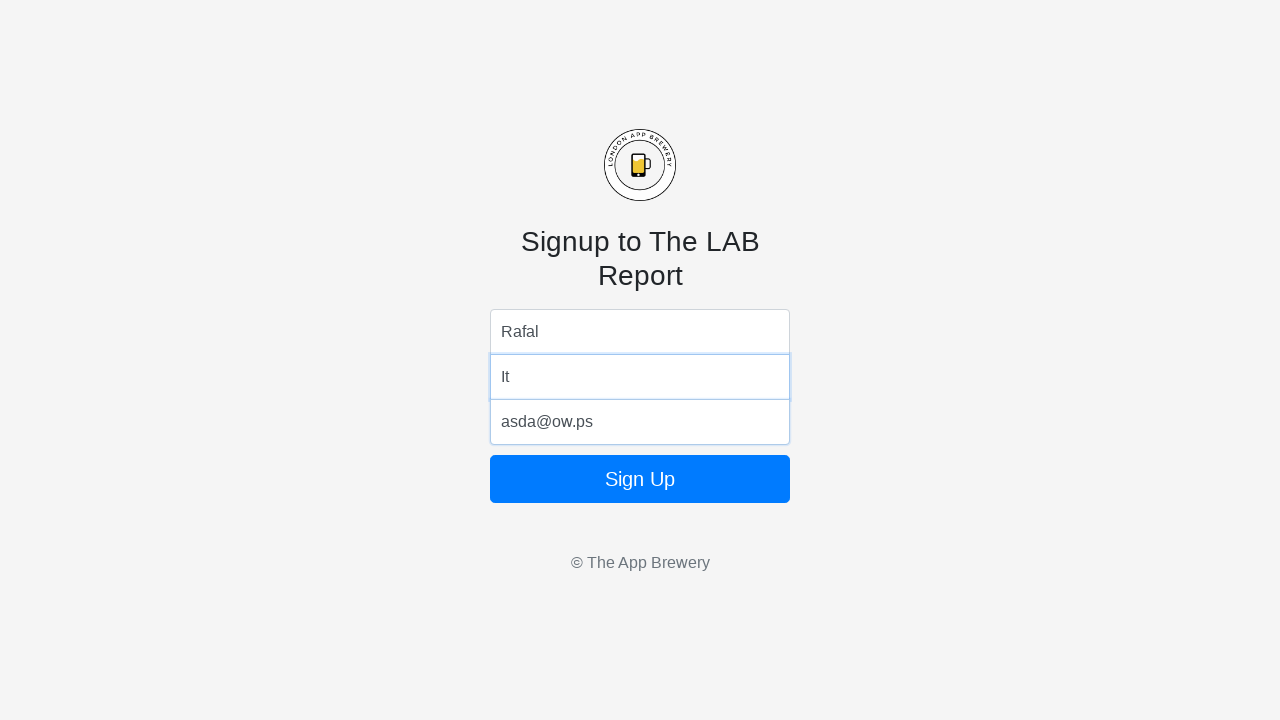

Clicked submit button to submit the form at (640, 479) on .btn
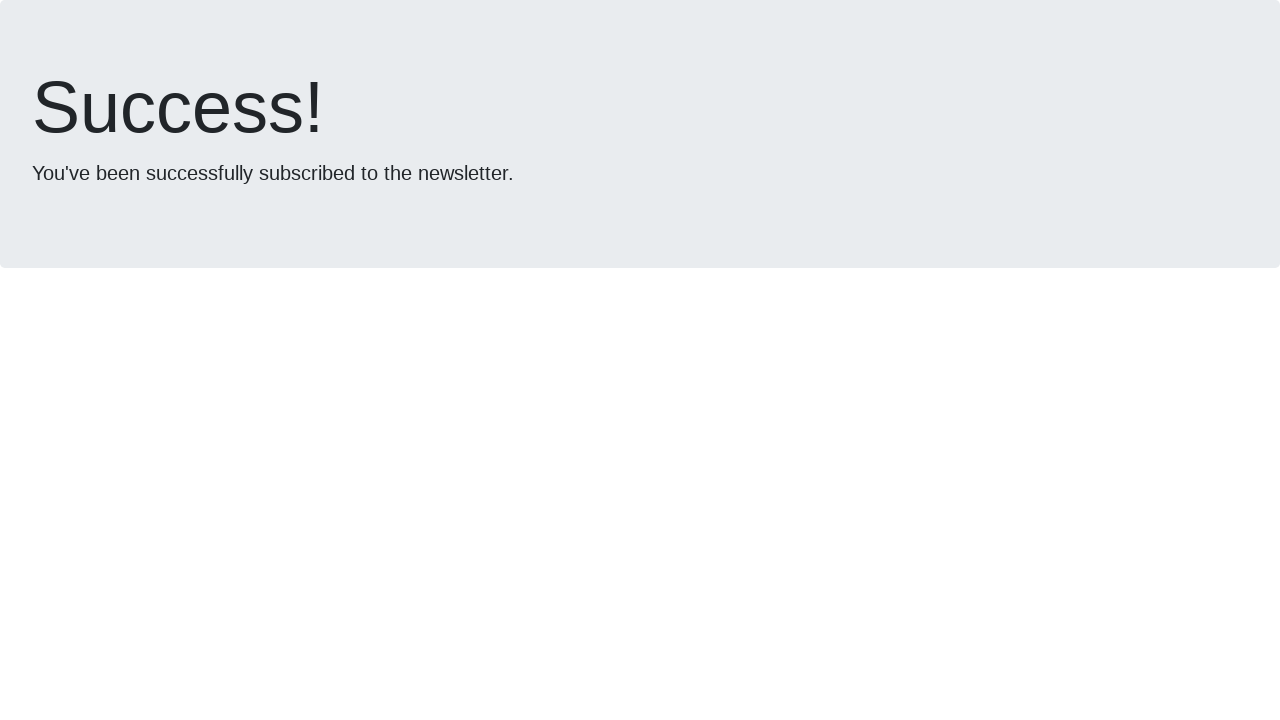

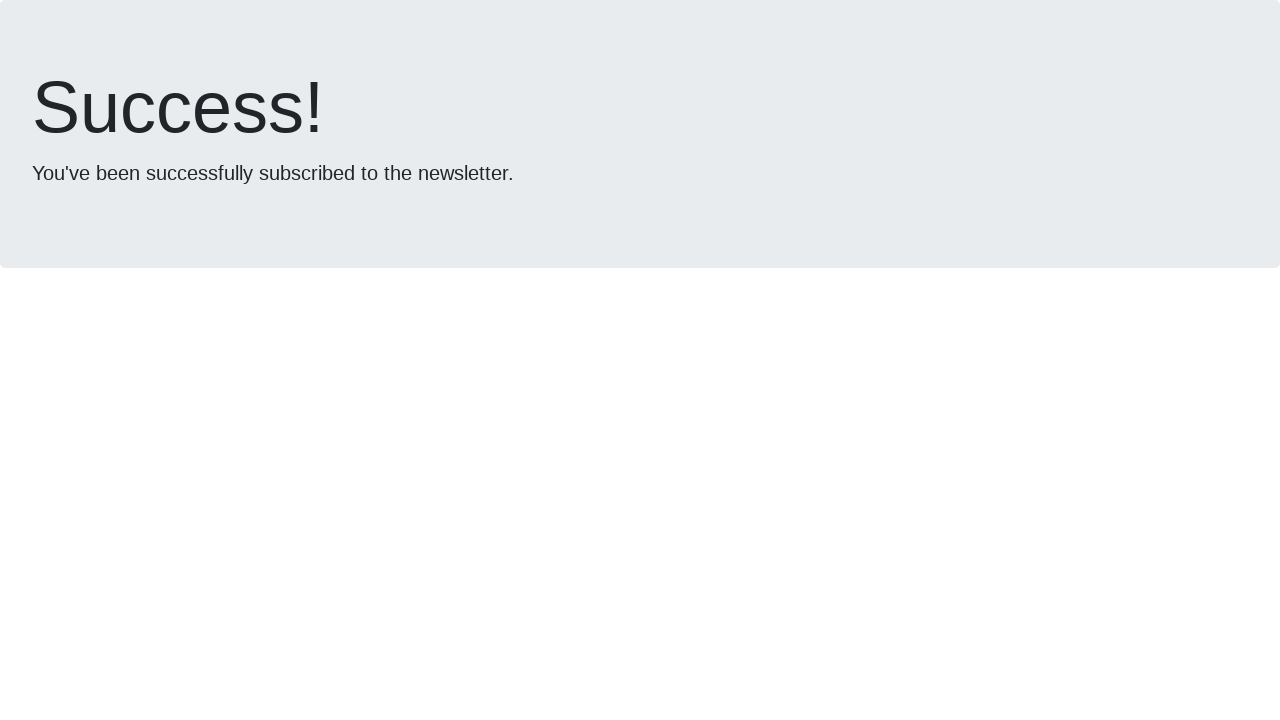